Adds multiple vegetable items to cart, proceeds to checkout, and applies a promo code to verify the discount functionality

Starting URL: https://rahulshettyacademy.com/seleniumPractise/#/

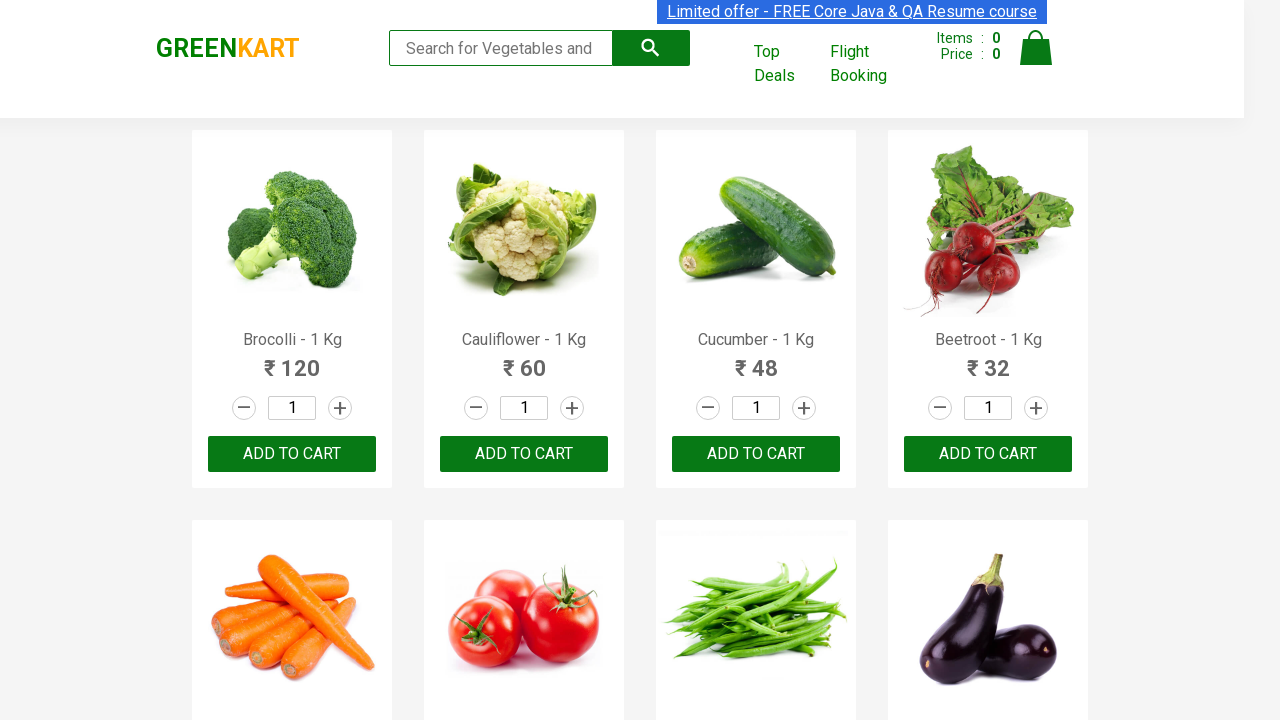

Retrieved all product names from the page
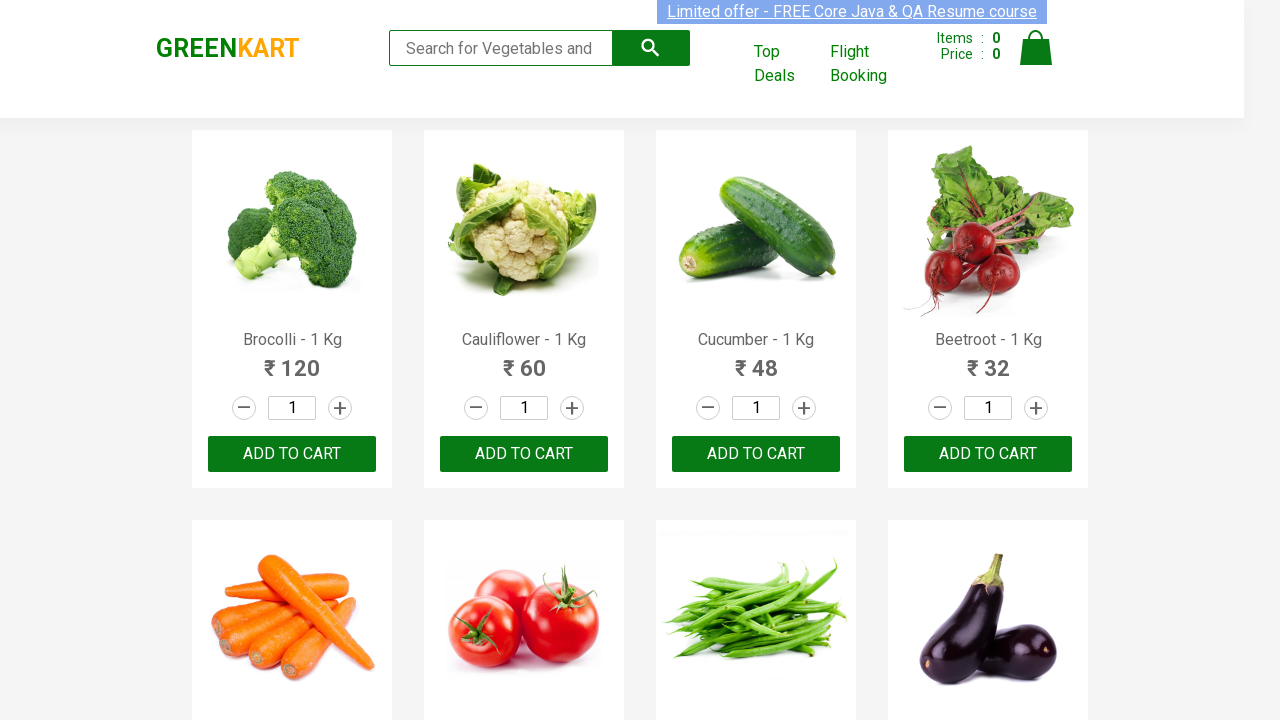

Added Brocolli to cart at (292, 454) on xpath=//div[@class='product-action']/button >> nth=0
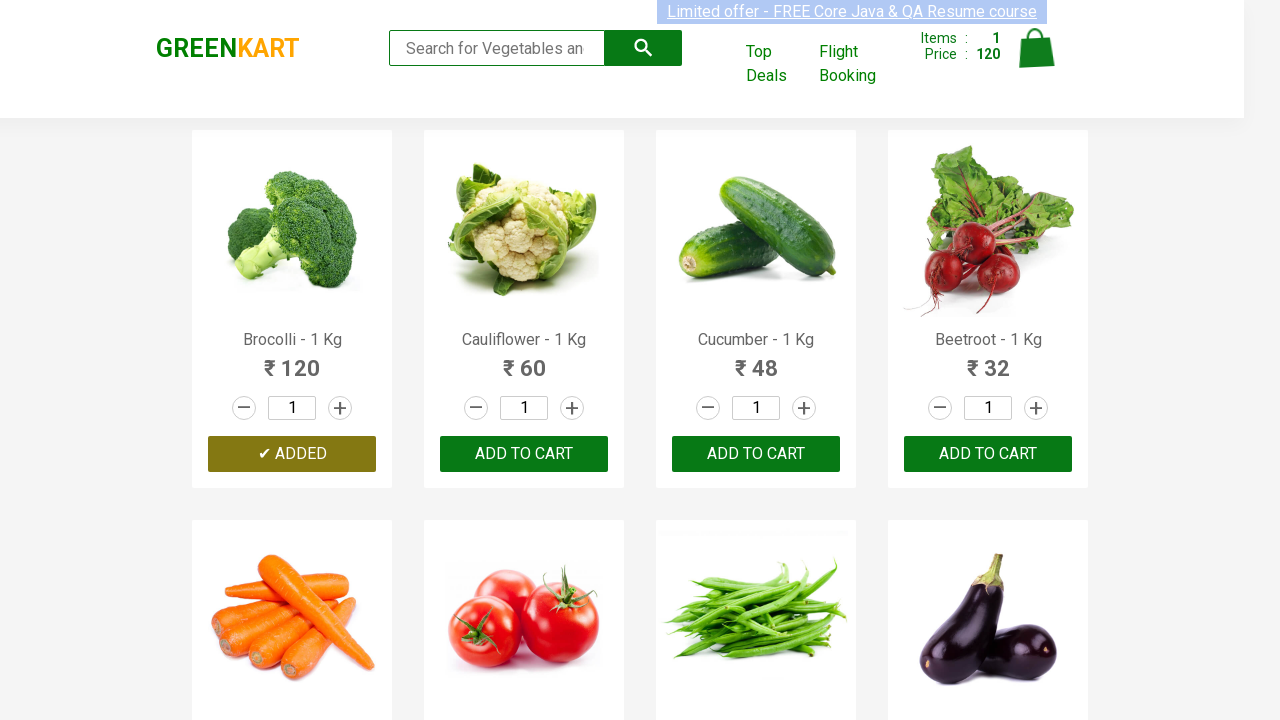

Added Cucumber to cart at (756, 454) on xpath=//div[@class='product-action']/button >> nth=2
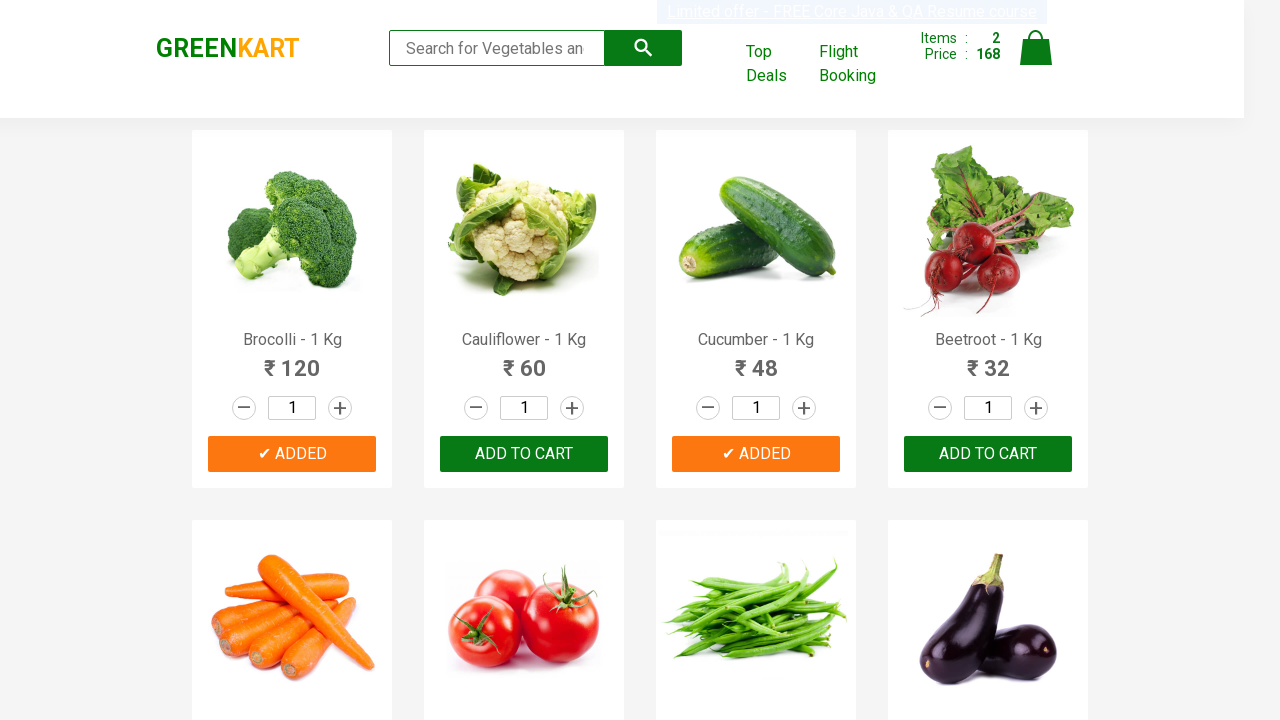

Added Beetroot to cart at (988, 454) on xpath=//div[@class='product-action']/button >> nth=3
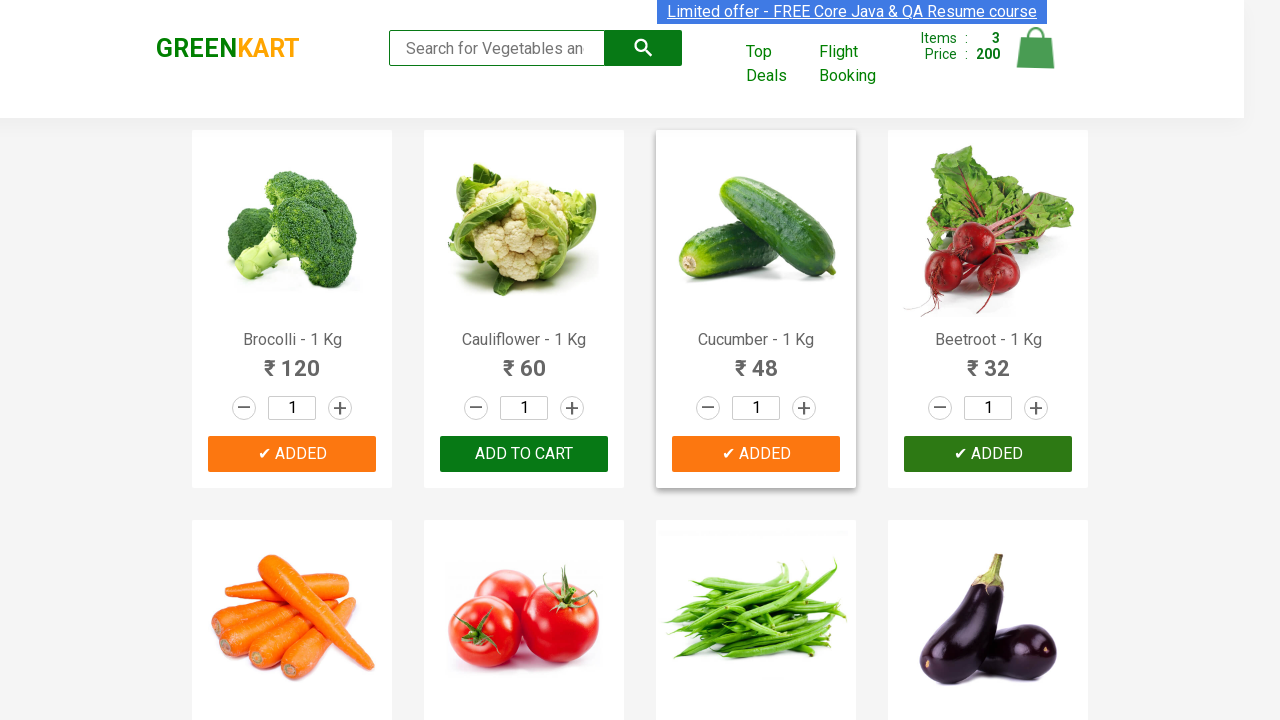

Clicked cart icon to view cart at (1036, 48) on img[alt='Cart']
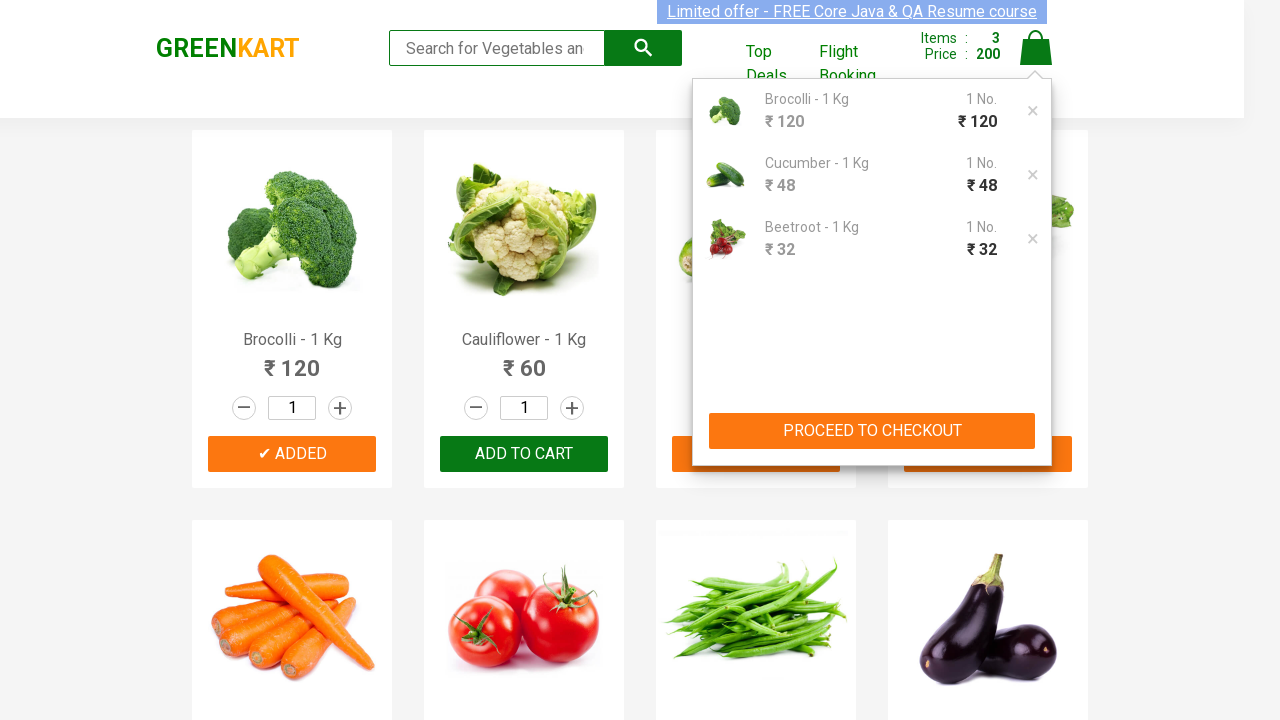

Clicked PROCEED TO CHECKOUT button at (872, 431) on xpath=//button[contains(text(),'PROCEED TO CHECKOUT')]
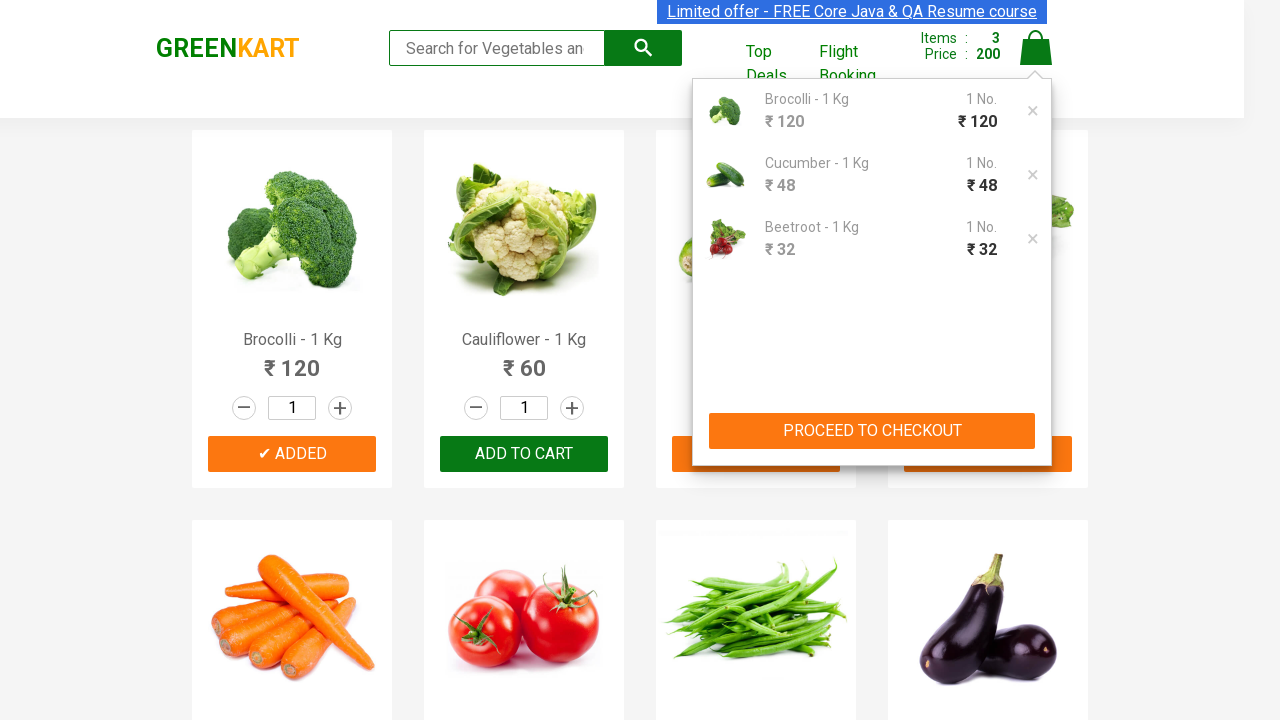

Promo code input field loaded
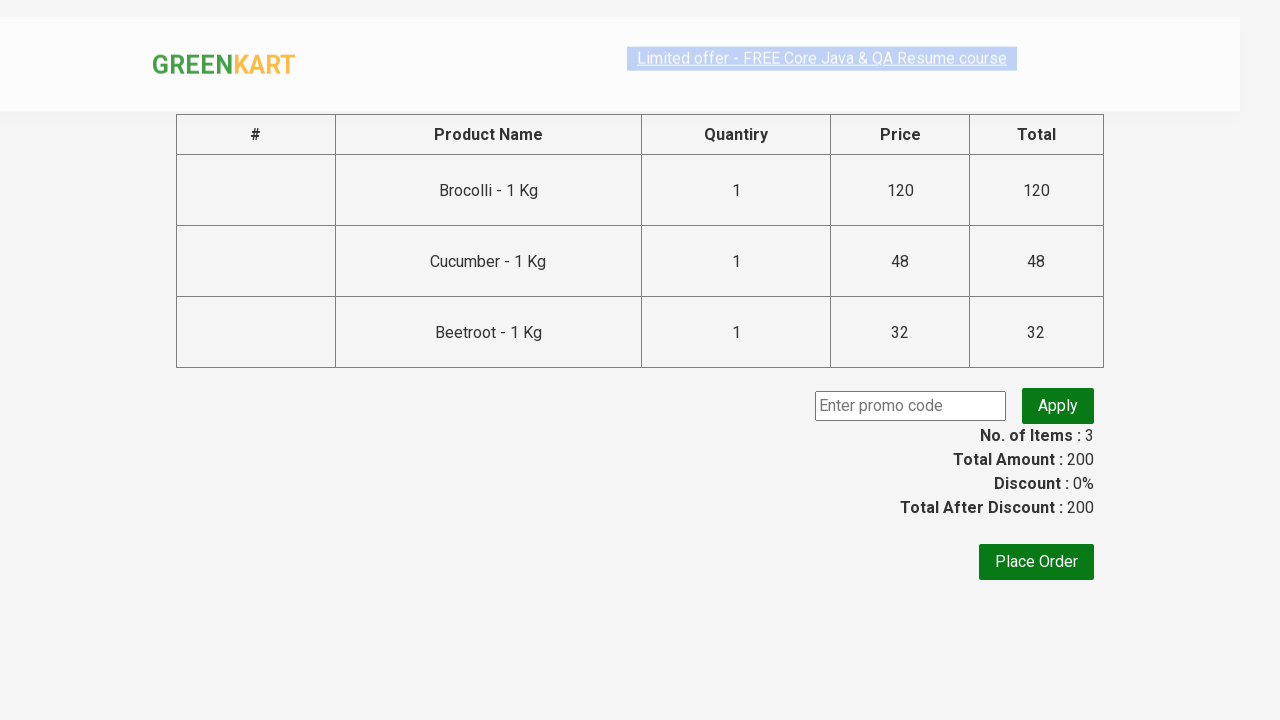

Entered promo code 'rahulshettyacademy' on input.promoCode
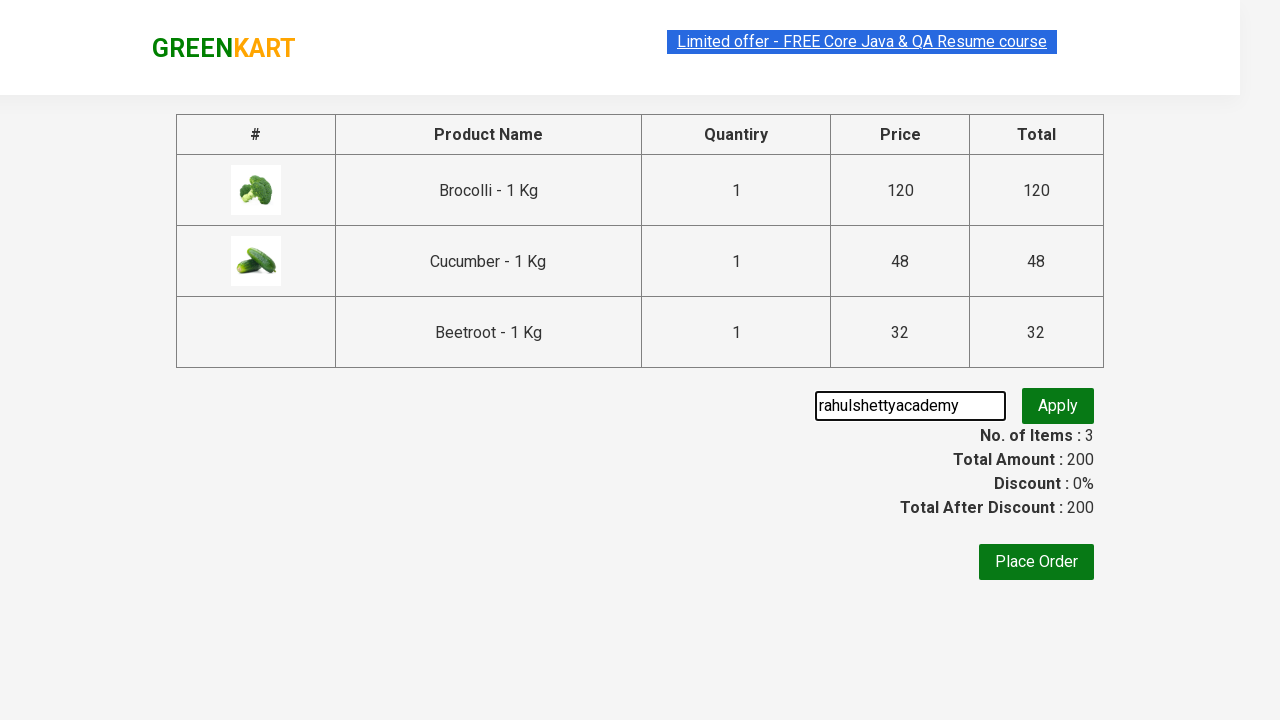

Clicked apply promo code button at (1058, 406) on button.promoBtn
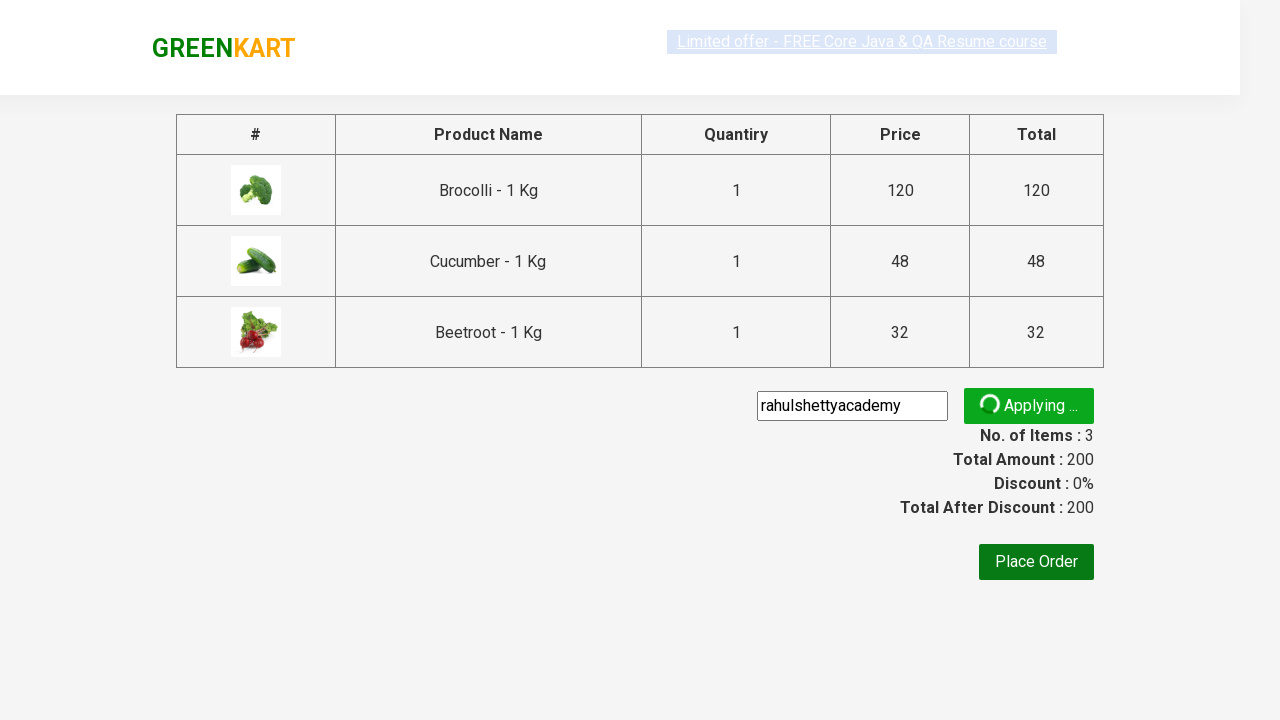

Promo code discount applied successfully - verified with promo info message
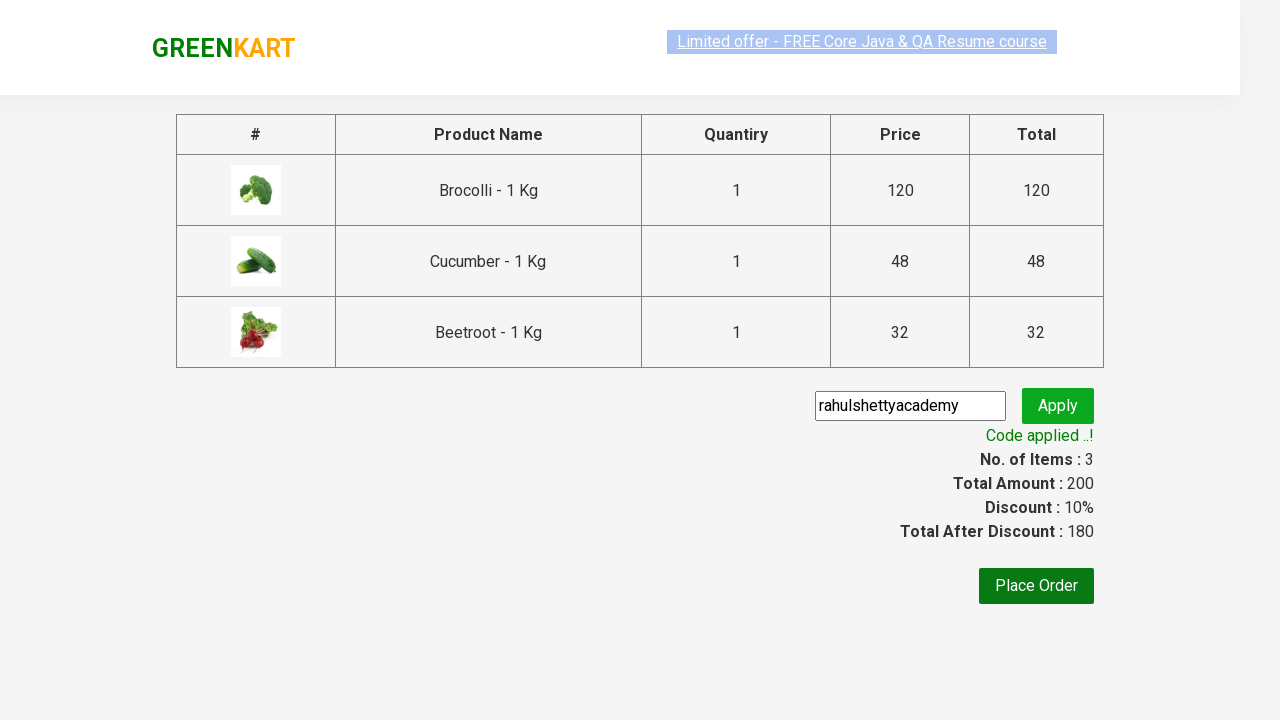

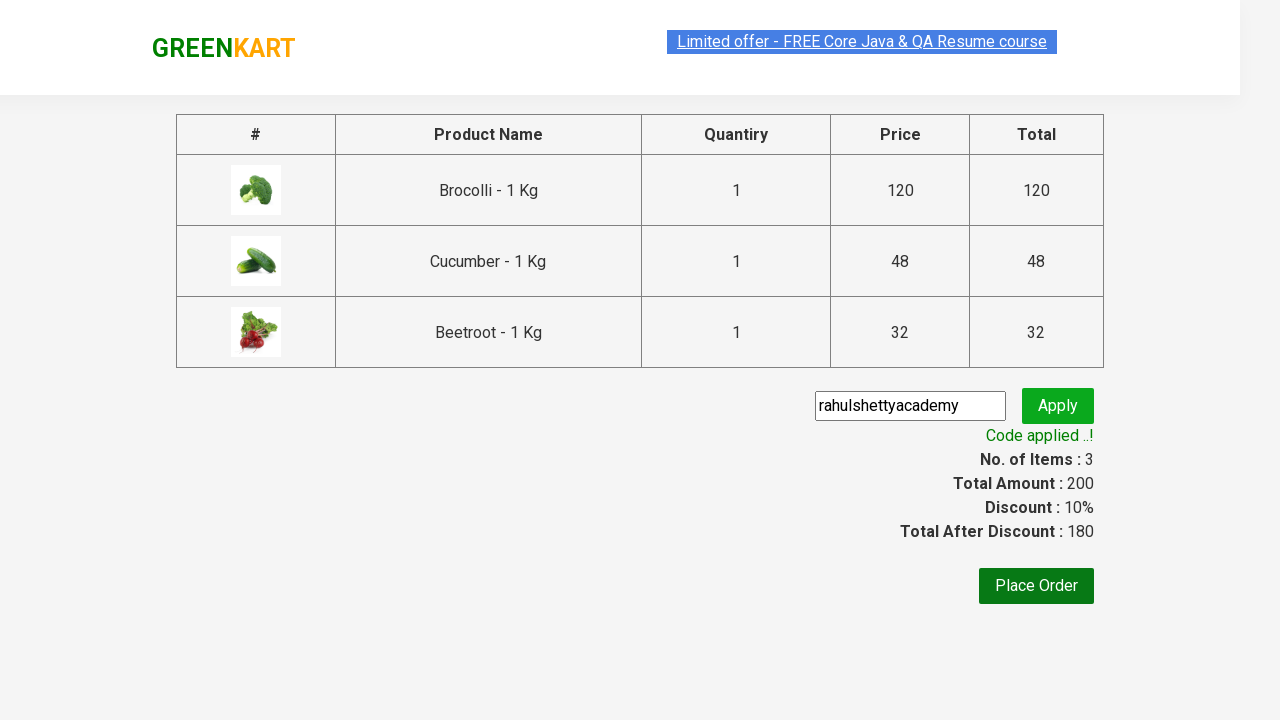